Demonstrates Playwright's ability to handle shadow DOM elements by navigating to a PWA book application and filling a search input field that exists within a shadow root.

Starting URL: https://books-pwakit.appspot.com/

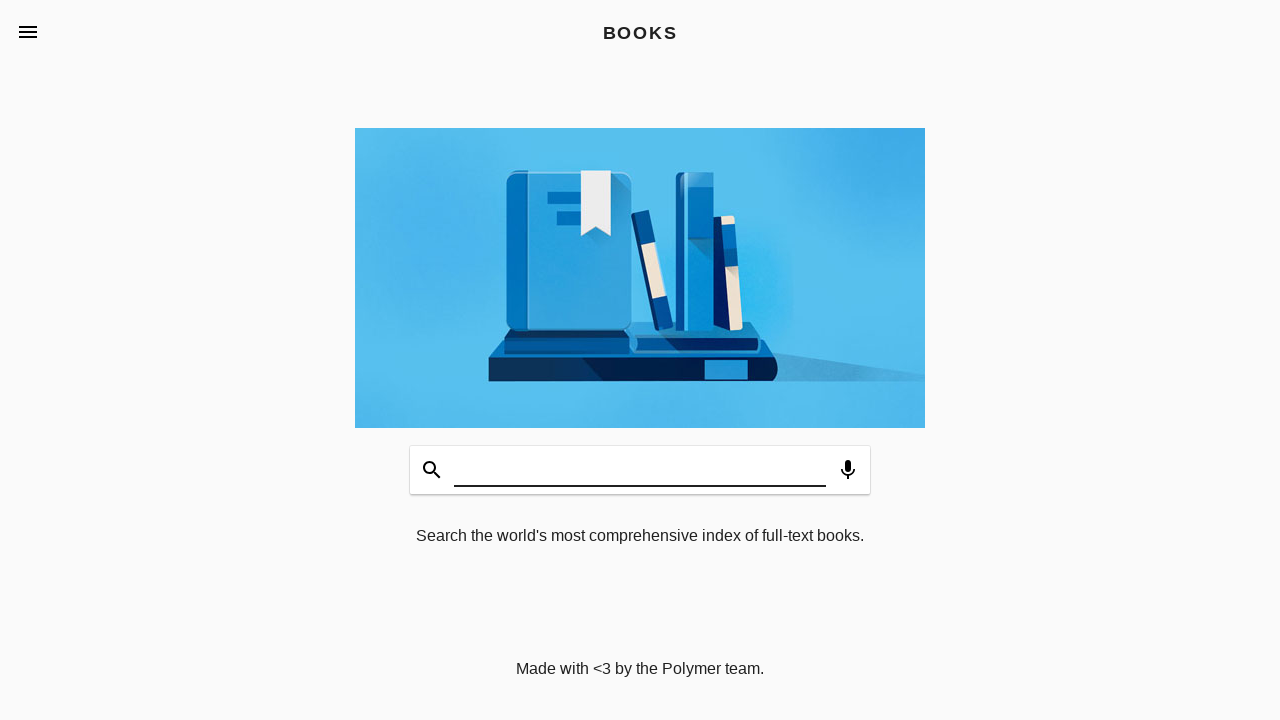

Navigated to PWA book application at https://books-pwakit.appspot.com/
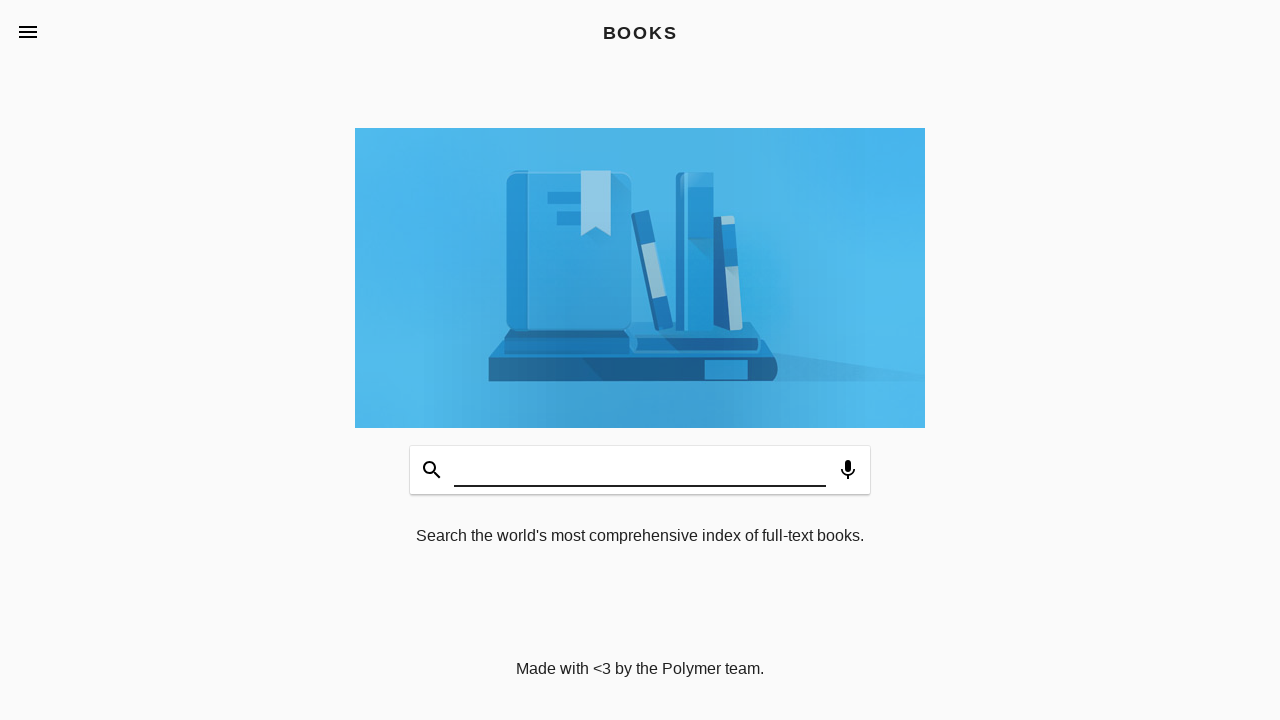

Filled shadow root search input field with 'Java' on #input
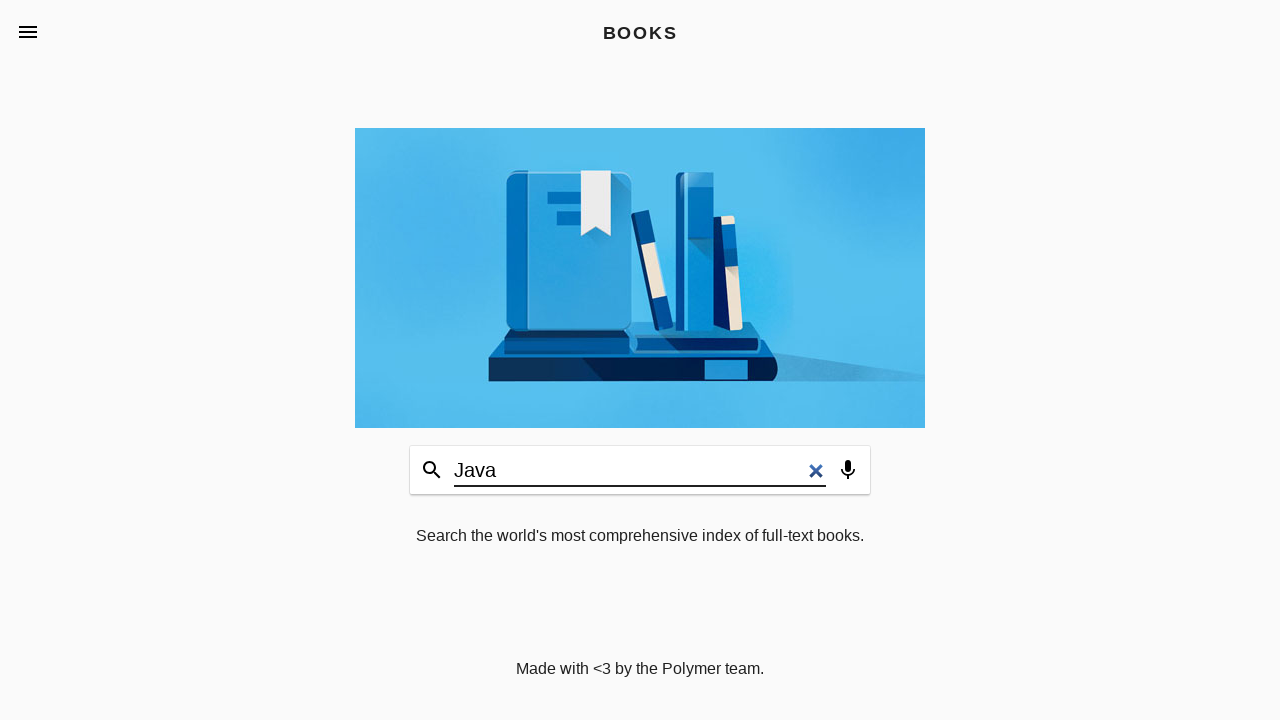

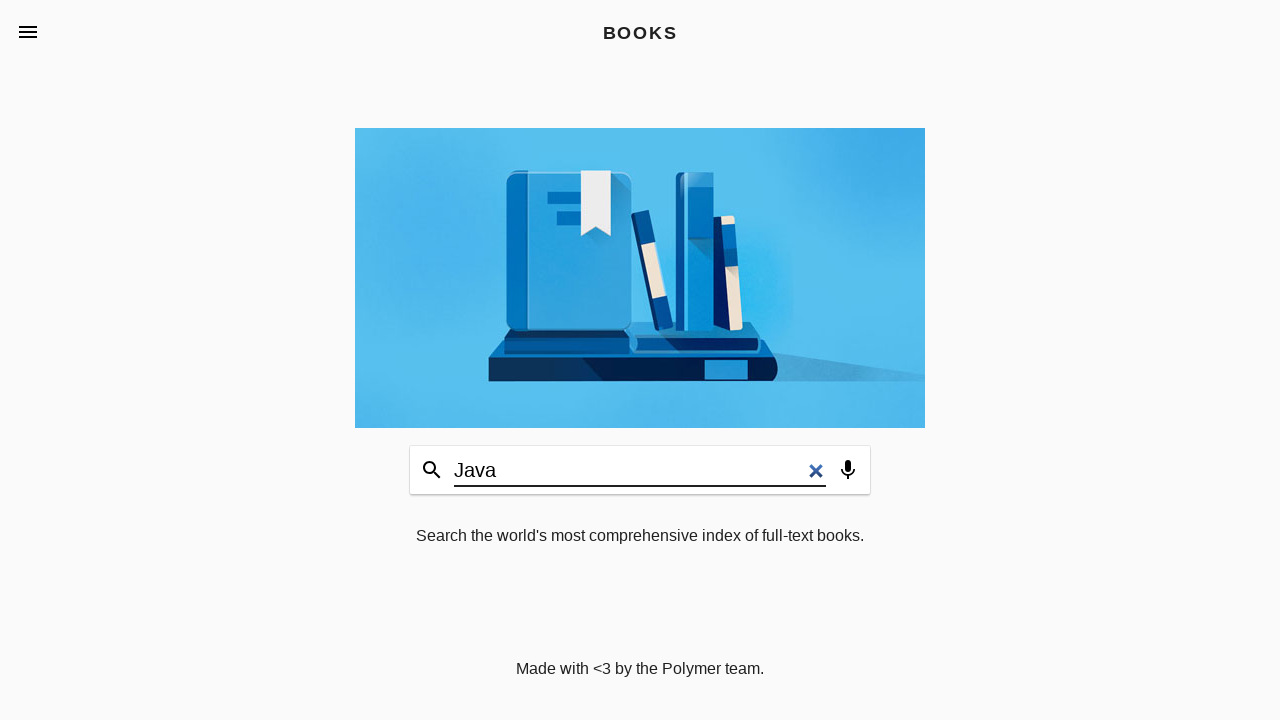